Tests opting out of A/B tests by adding an opt-out cookie before visiting the A/B test page, then navigating to verify the opt-out works.

Starting URL: http://the-internet.herokuapp.com

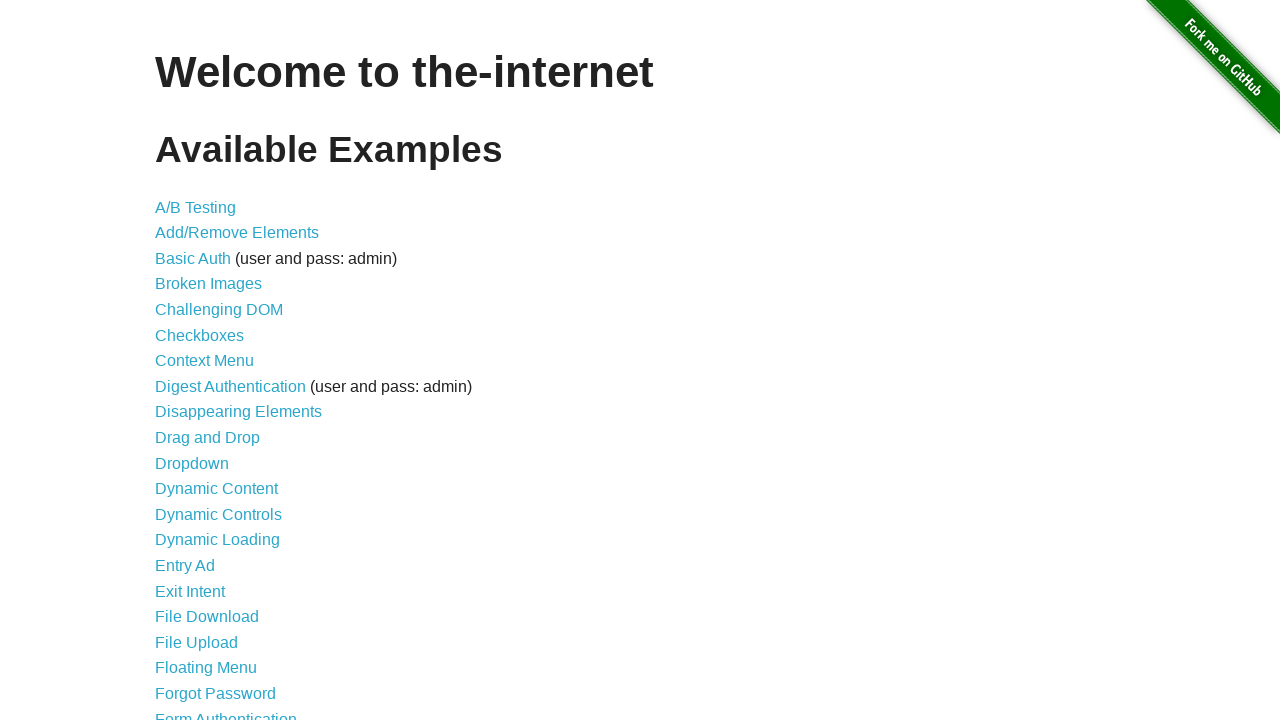

Added optimizelyOptOut cookie with value 'true' to the domain
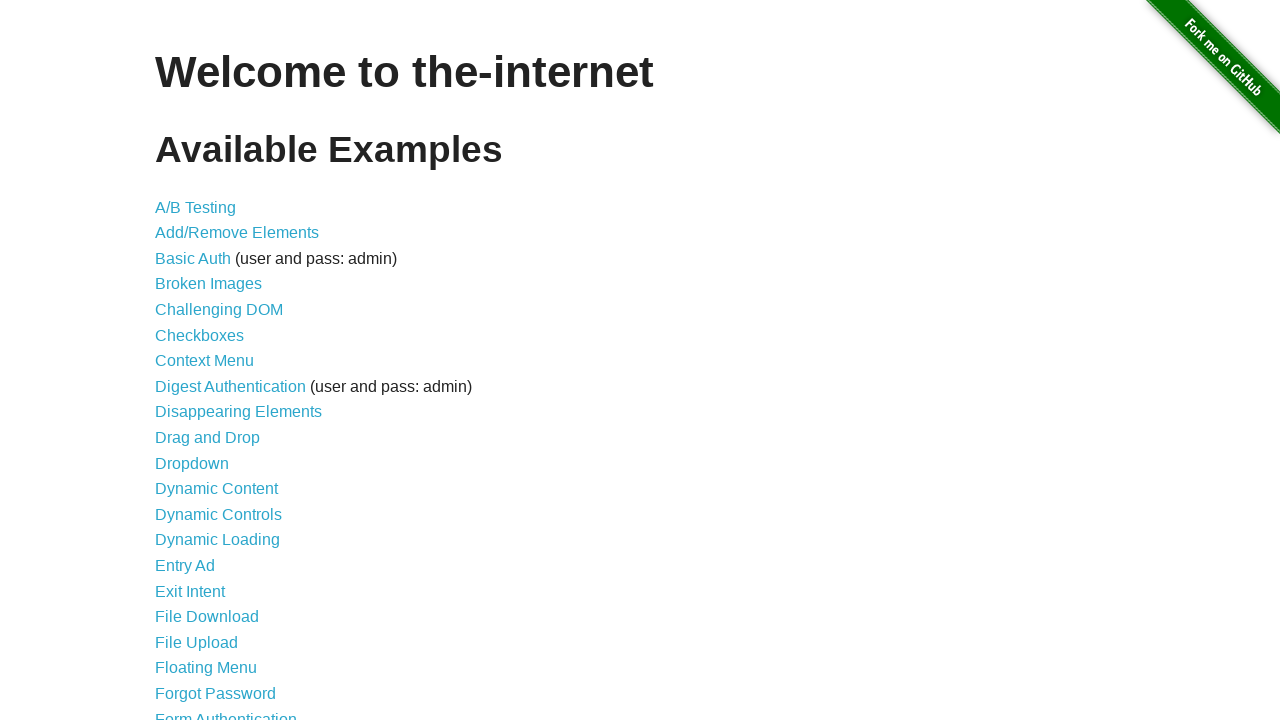

Navigated to the A/B test page
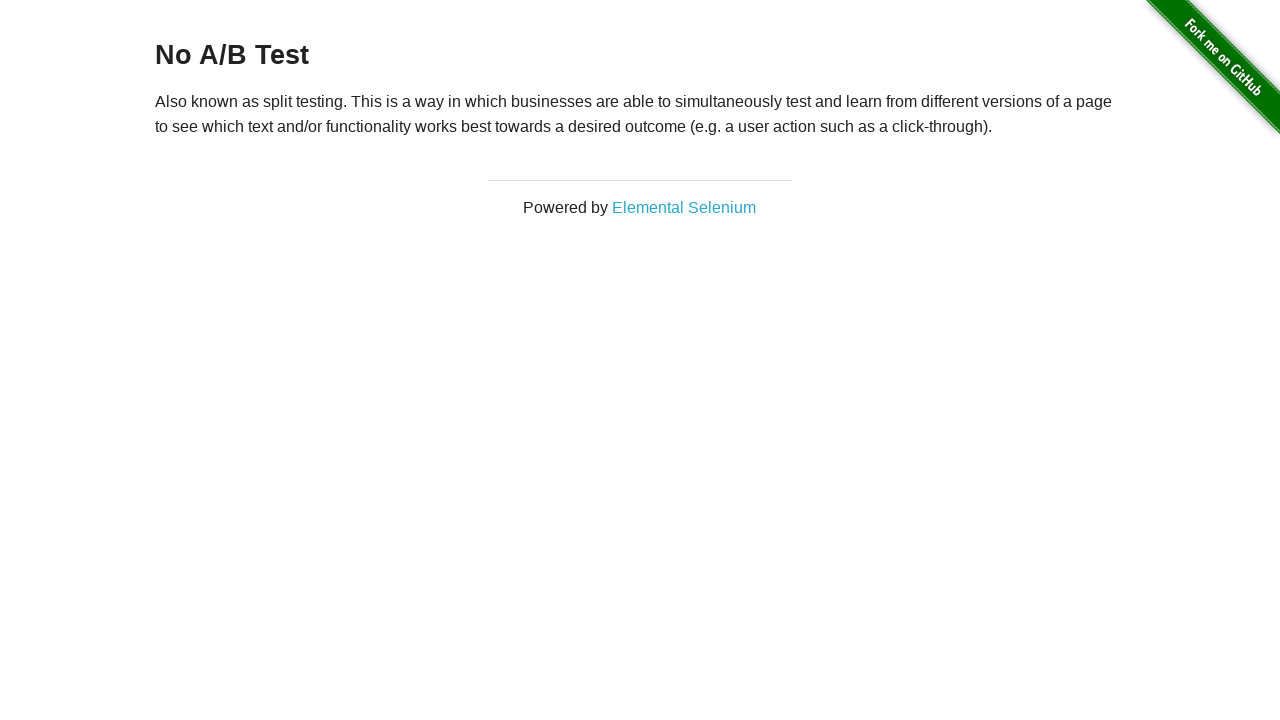

Retrieved heading text to verify opt-out status
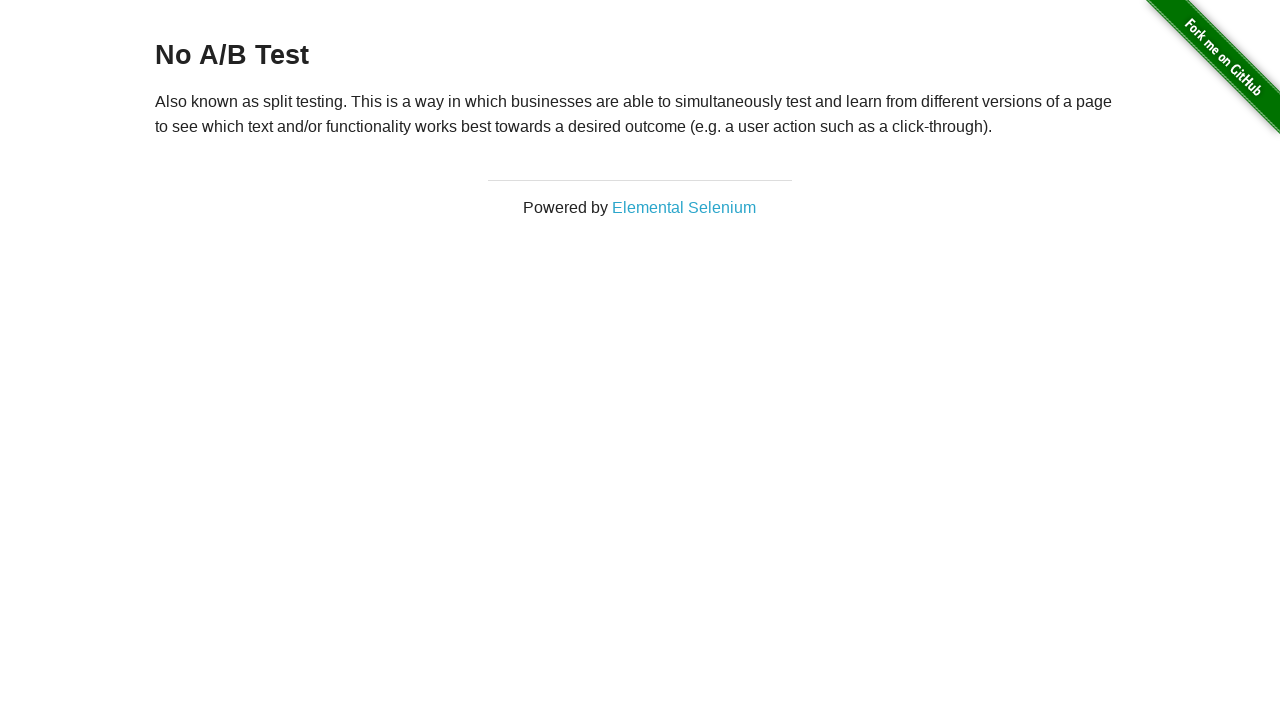

Verified that heading confirms 'No A/B Test' - opt-out successful
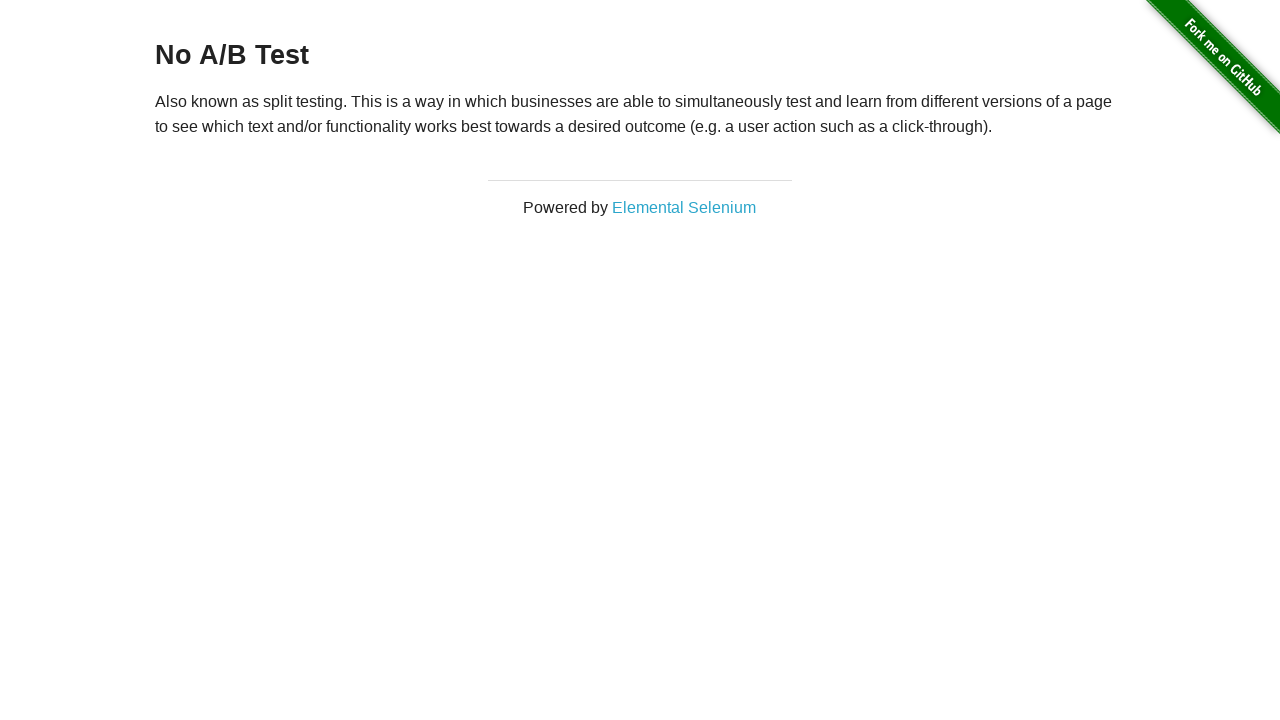

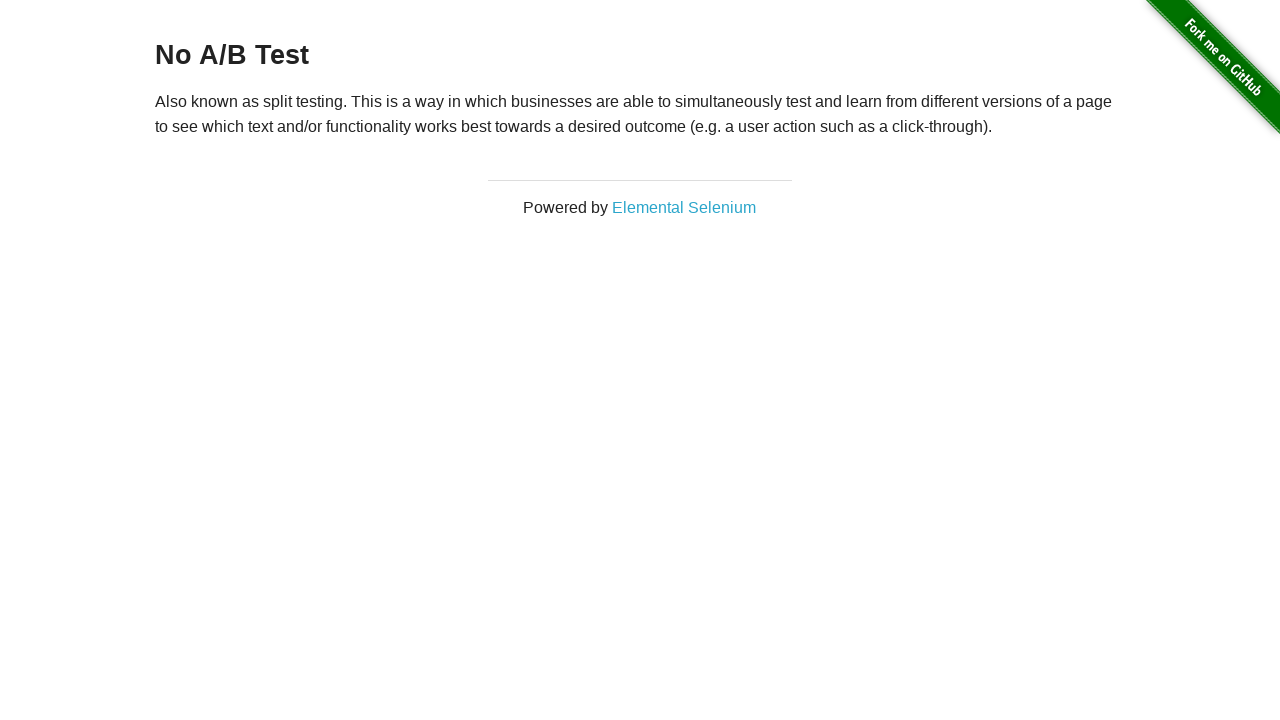